Tests that edits are saved when the input field loses focus (blur event)

Starting URL: https://demo.playwright.dev/todomvc

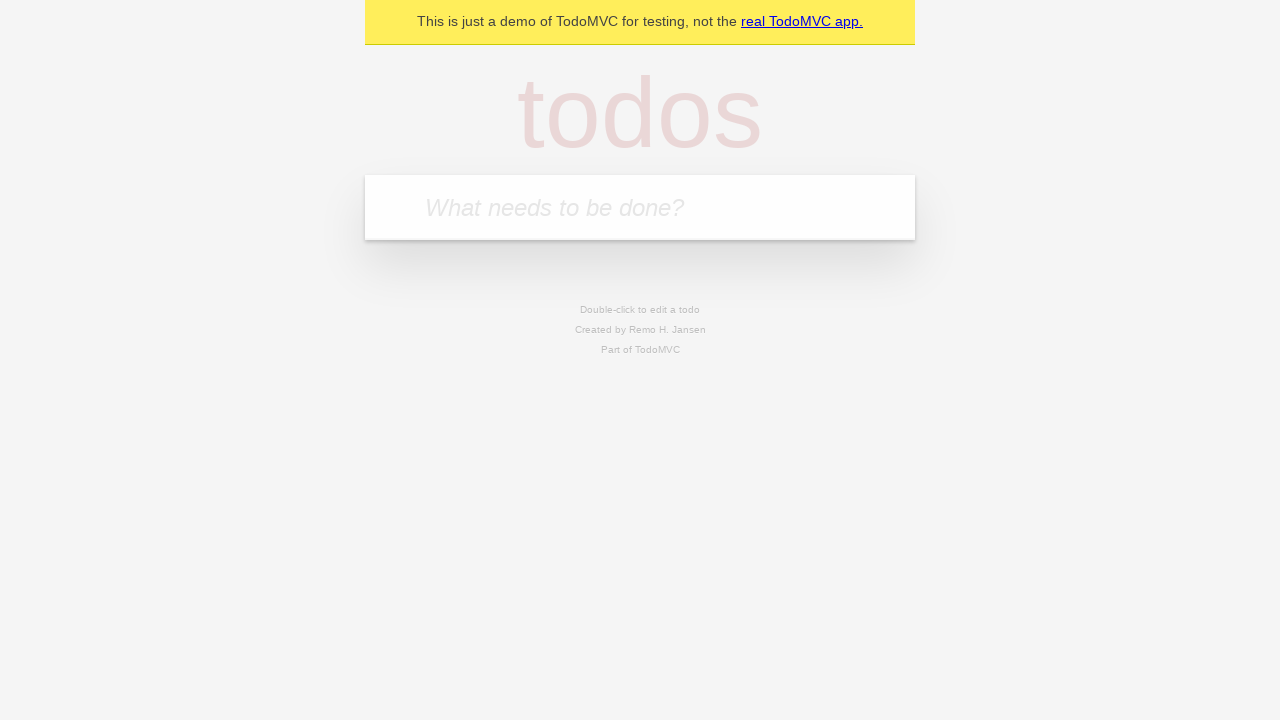

Filled input field with 'buy some cheese' on internal:attr=[placeholder="What needs to be done?"i]
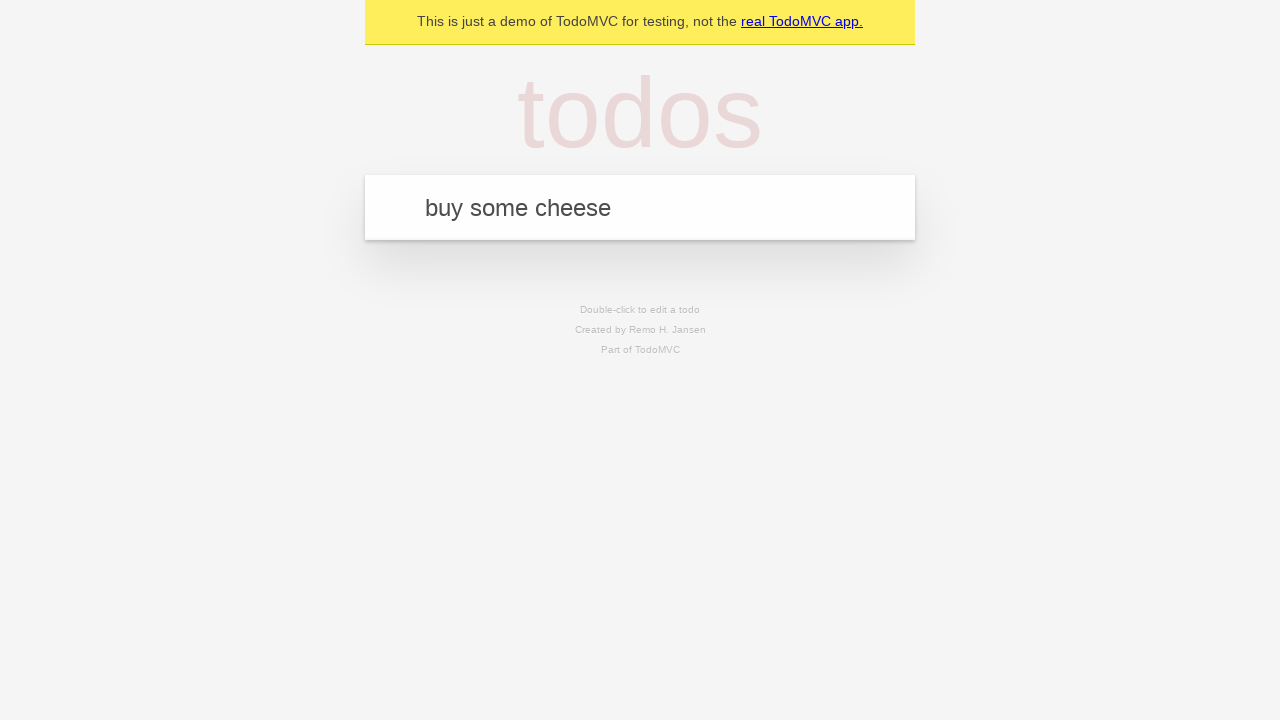

Pressed Enter to create first todo on internal:attr=[placeholder="What needs to be done?"i]
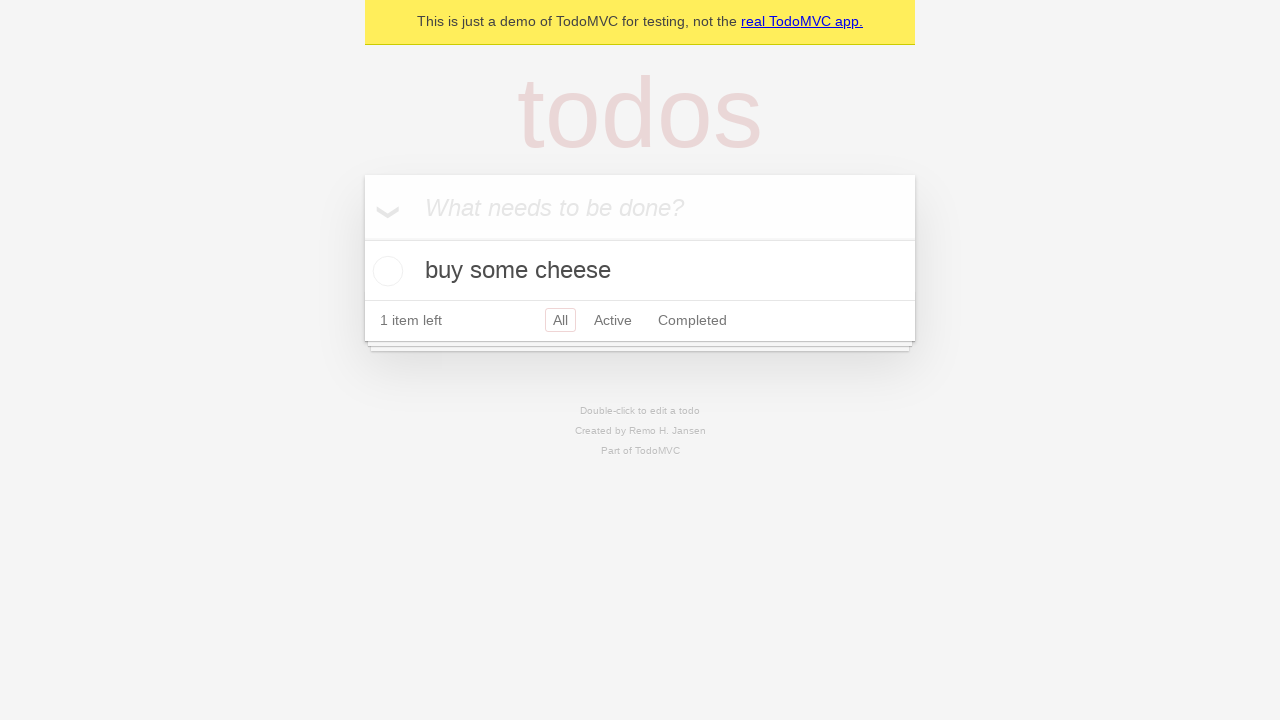

Filled input field with 'feed the cat' on internal:attr=[placeholder="What needs to be done?"i]
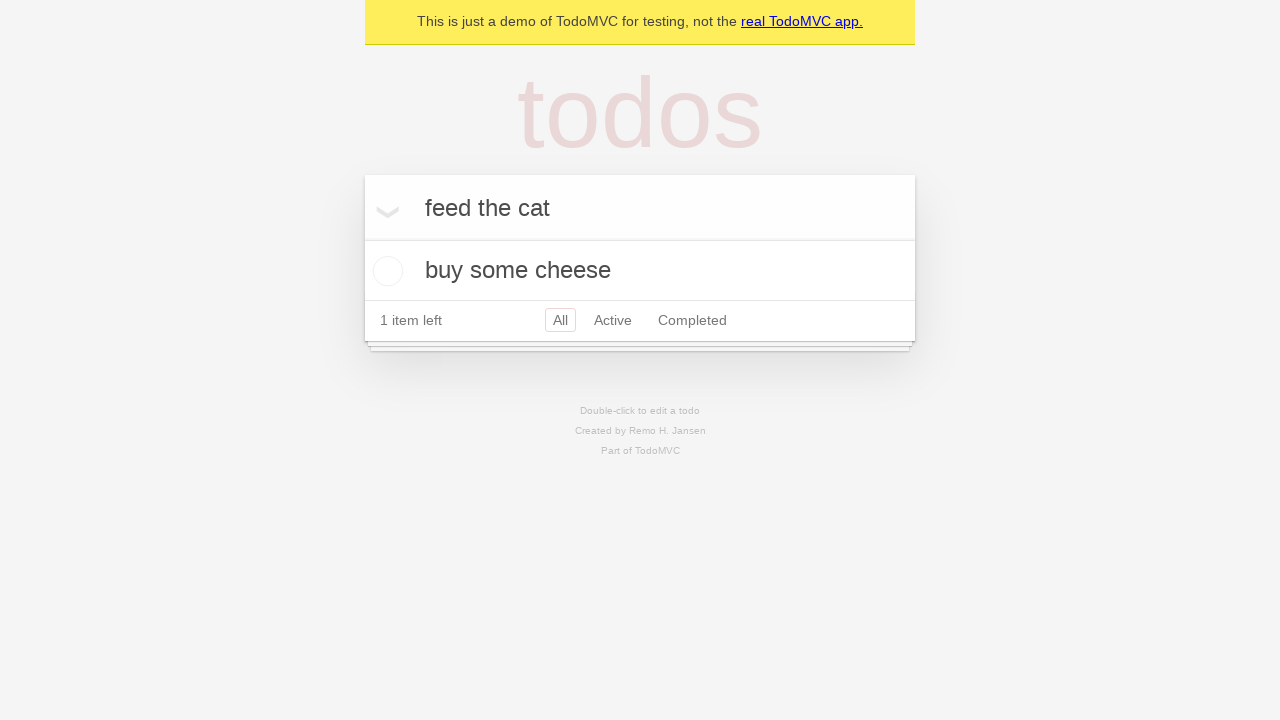

Pressed Enter to create second todo on internal:attr=[placeholder="What needs to be done?"i]
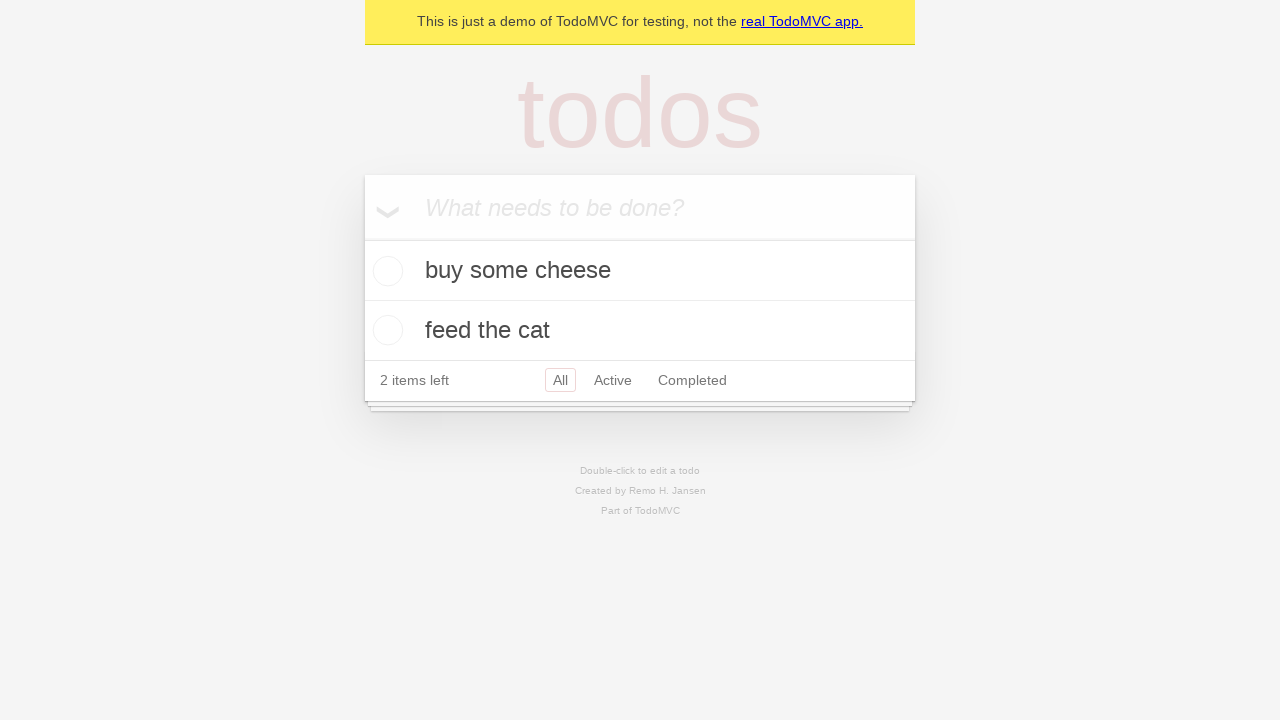

Filled input field with 'book a doctors appointment' on internal:attr=[placeholder="What needs to be done?"i]
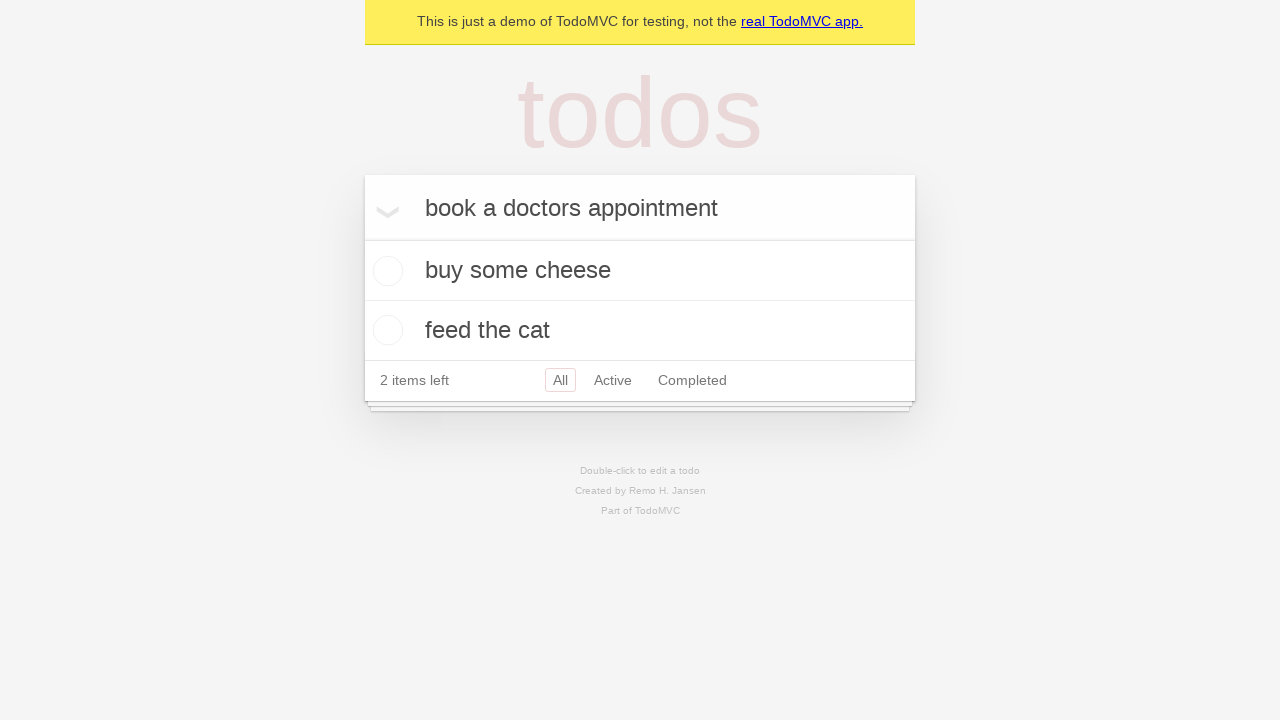

Pressed Enter to create third todo on internal:attr=[placeholder="What needs to be done?"i]
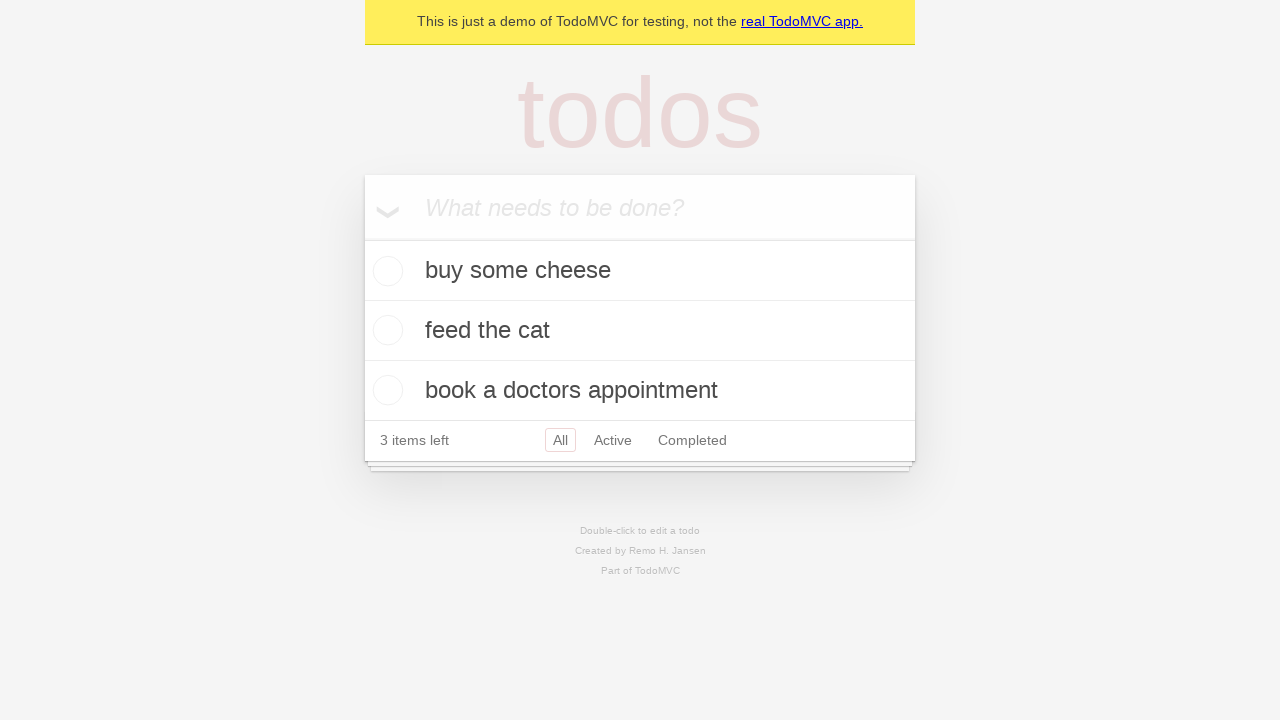

Double-clicked second todo item to enter edit mode at (640, 331) on internal:testid=[data-testid="todo-item"s] >> nth=1
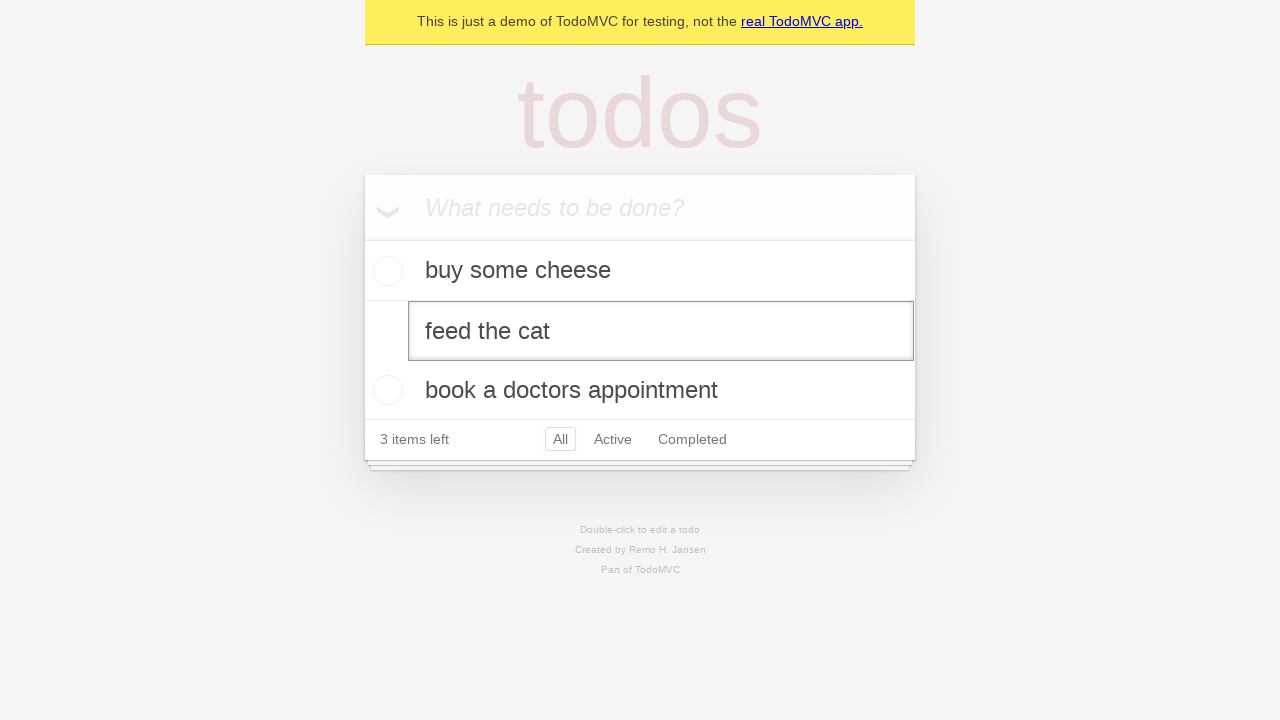

Filled edit textbox with 'buy some sausages' on internal:testid=[data-testid="todo-item"s] >> nth=1 >> internal:role=textbox[nam
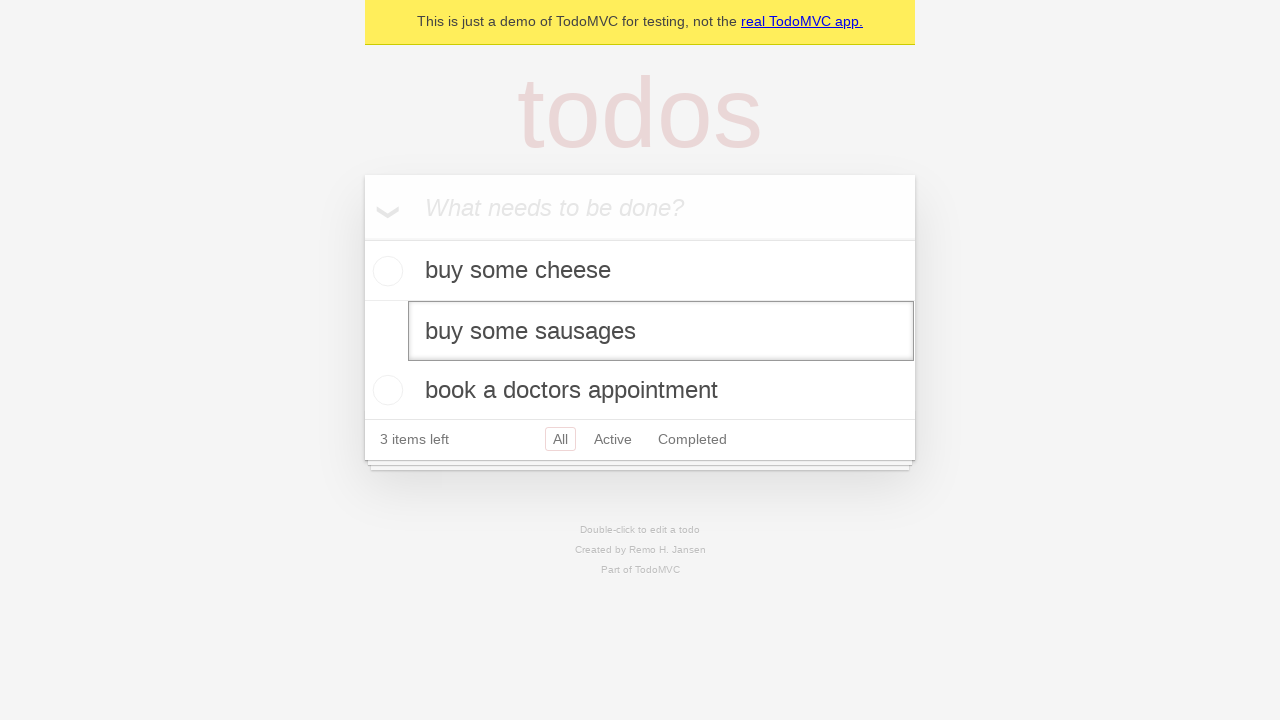

Dispatched blur event to save edit and exit edit mode
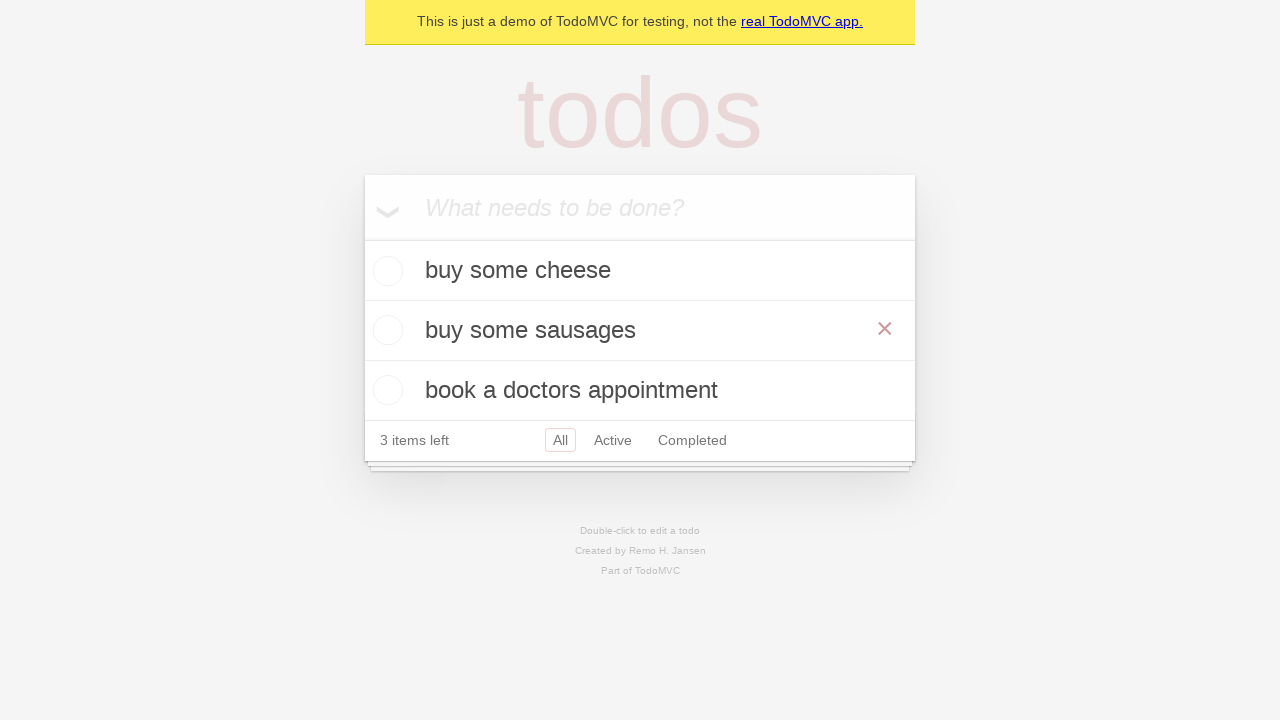

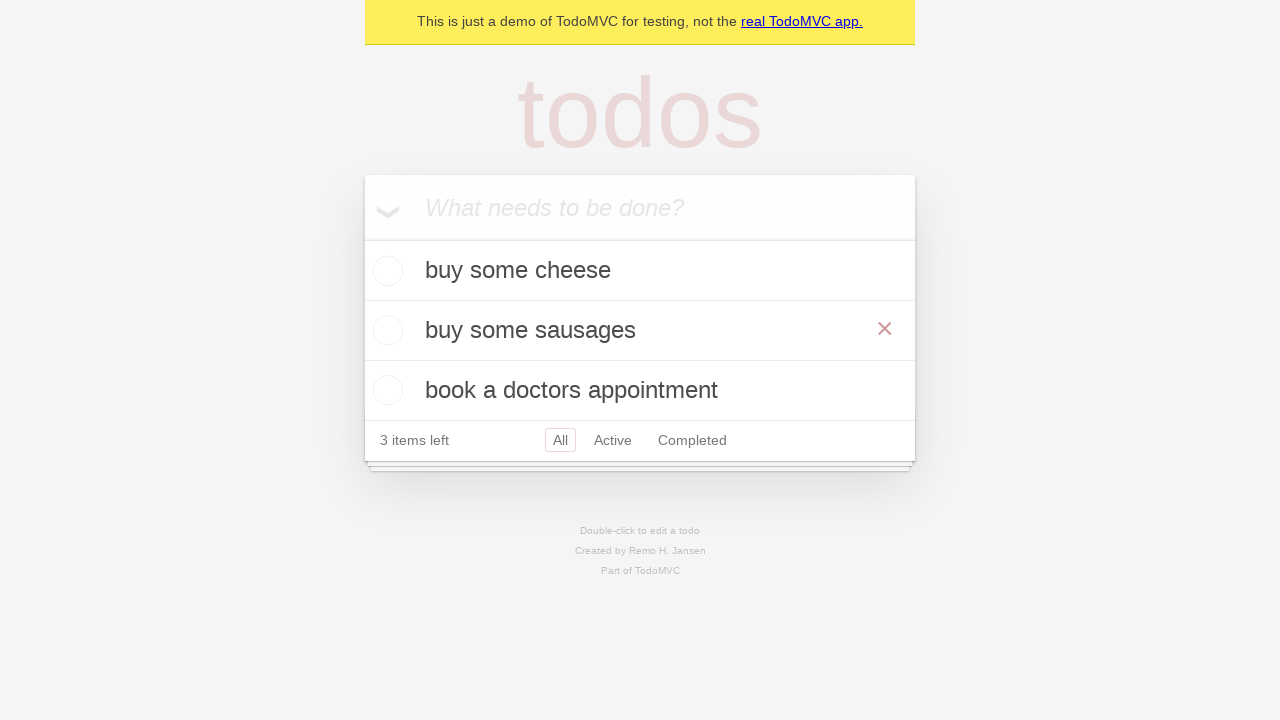